Tests navigation to the A/B Testing page by clicking the A/B Testing link from the main page and verifying the page header displays correctly

Starting URL: http://the-internet.herokuapp.com/

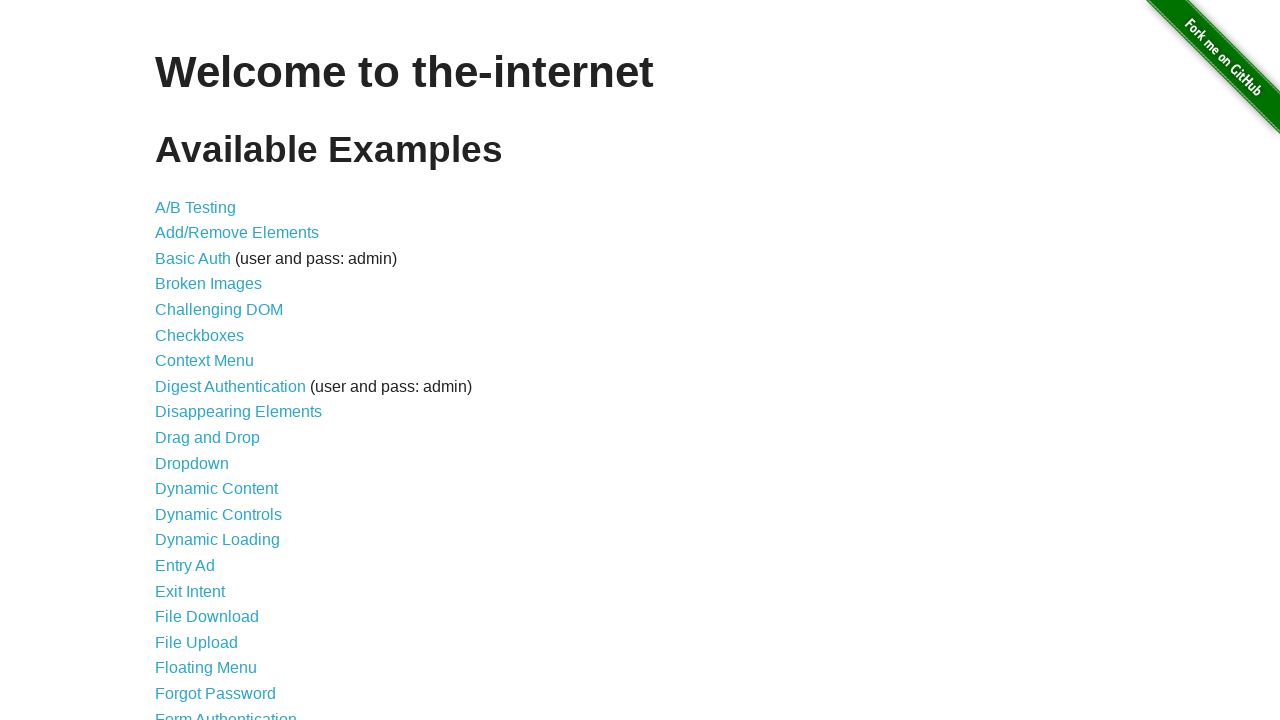

Clicked A/B Testing link from main page at (196, 207) on a[href='/abtest']
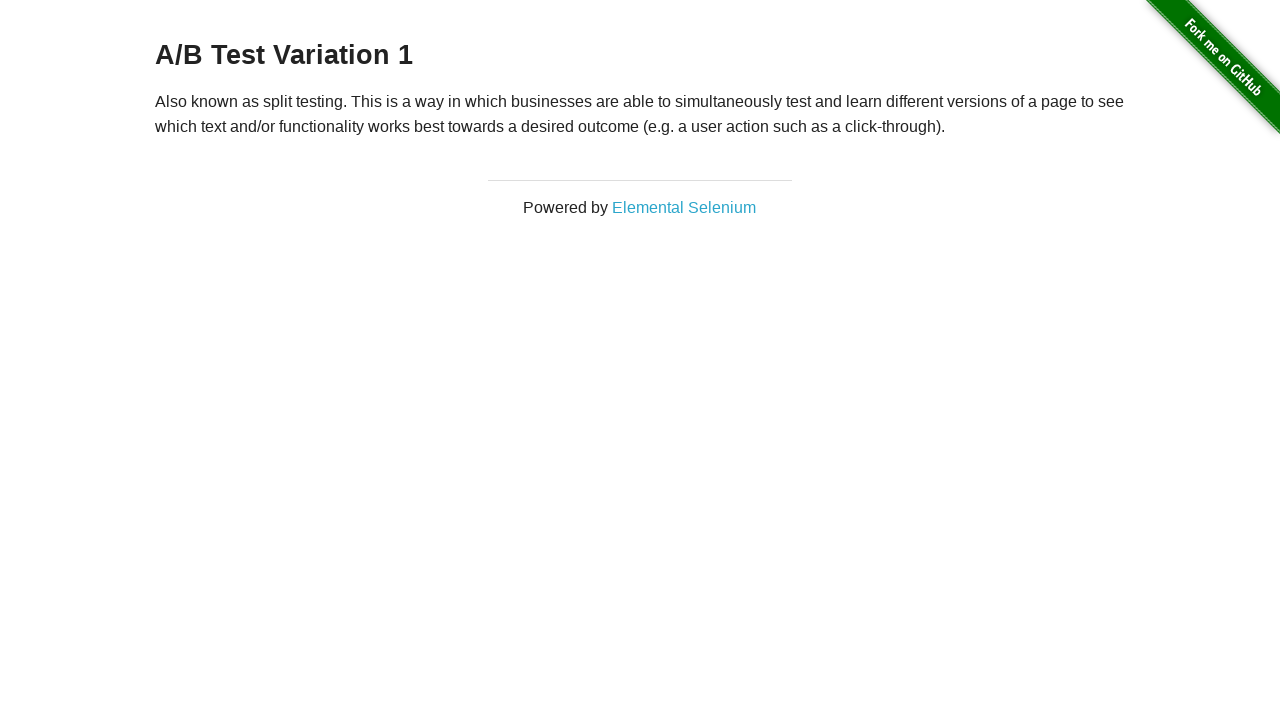

A/B Testing page header loaded
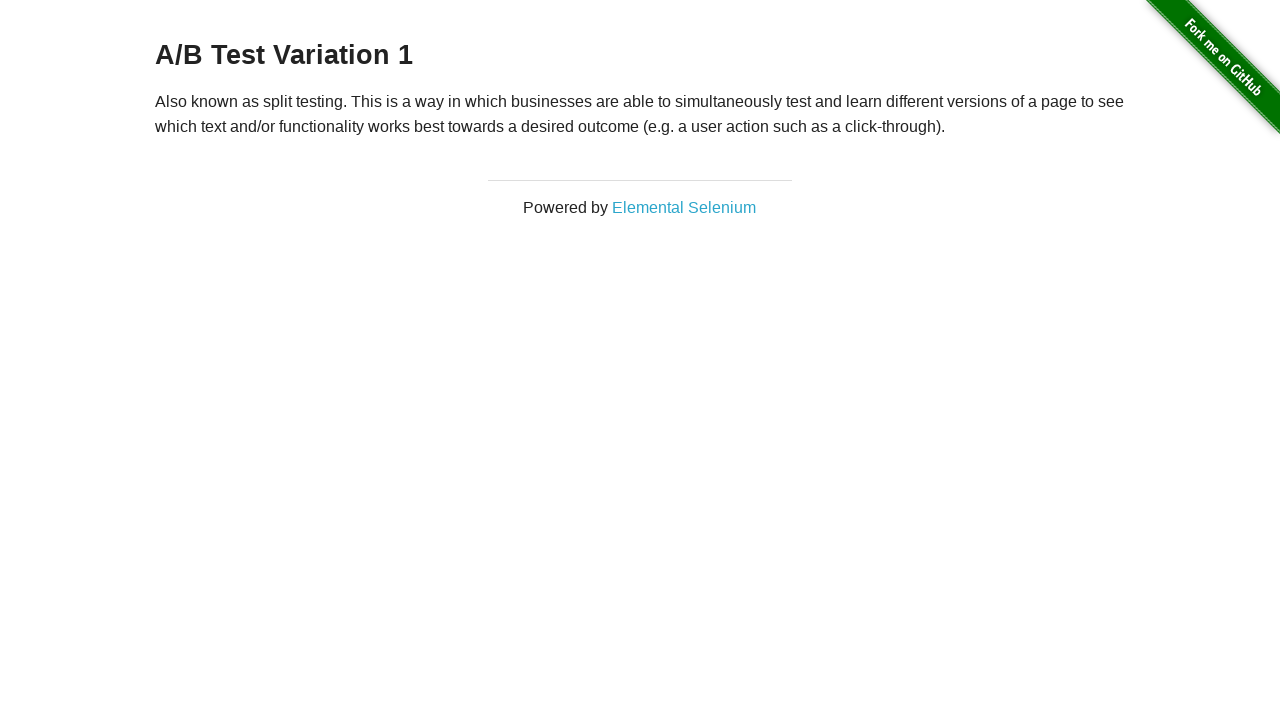

Retrieved header text: A/B Test Variation 1
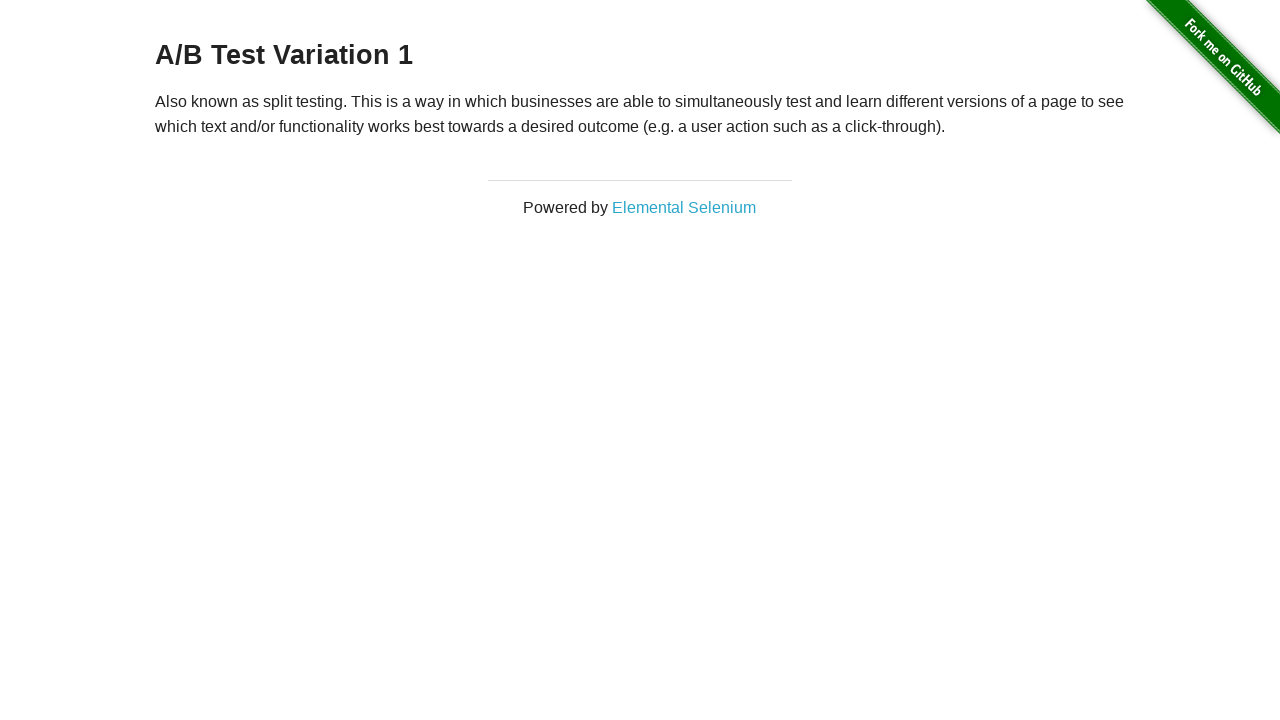

Verified header displays correctly: A/B Test Variation 1
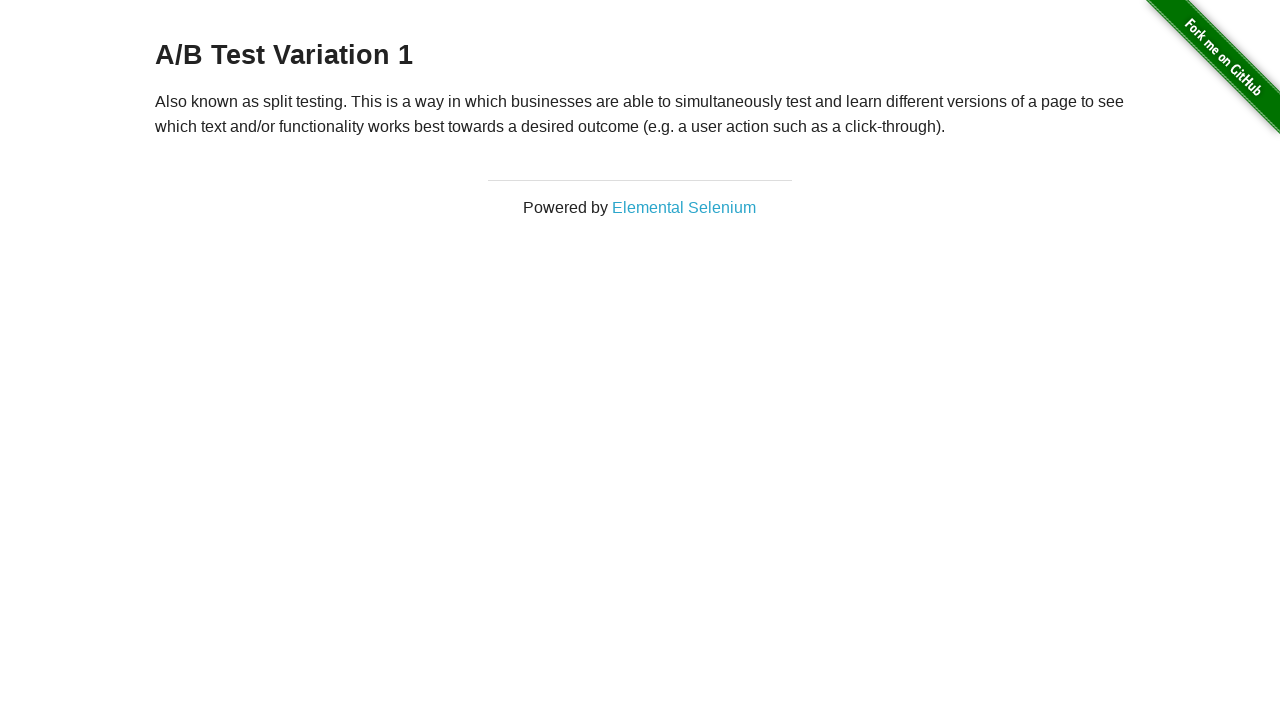

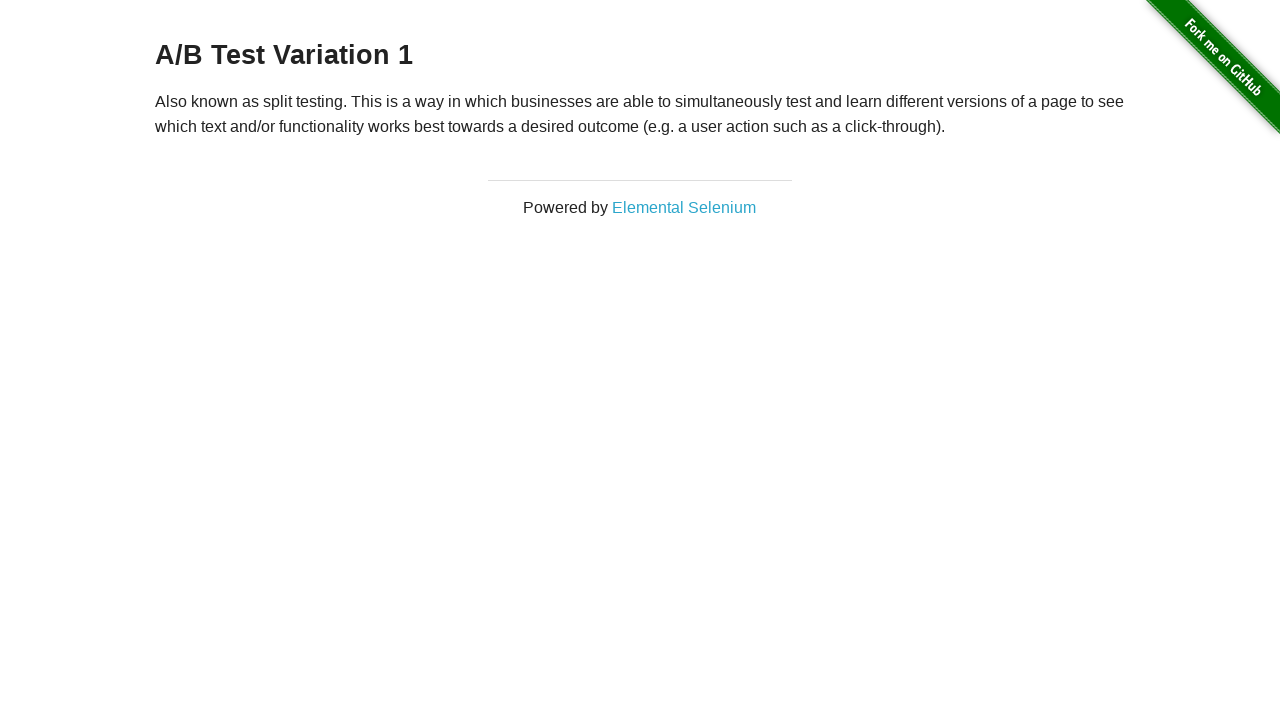